Tests checkbox interaction by switching to an iframe on W3Schools TryIt editor and clicking a checkbox if it's not already selected.

Starting URL: https://www.w3schools.com/tags/tryit.asp?filename=tryhtml5_input_type_checkbox

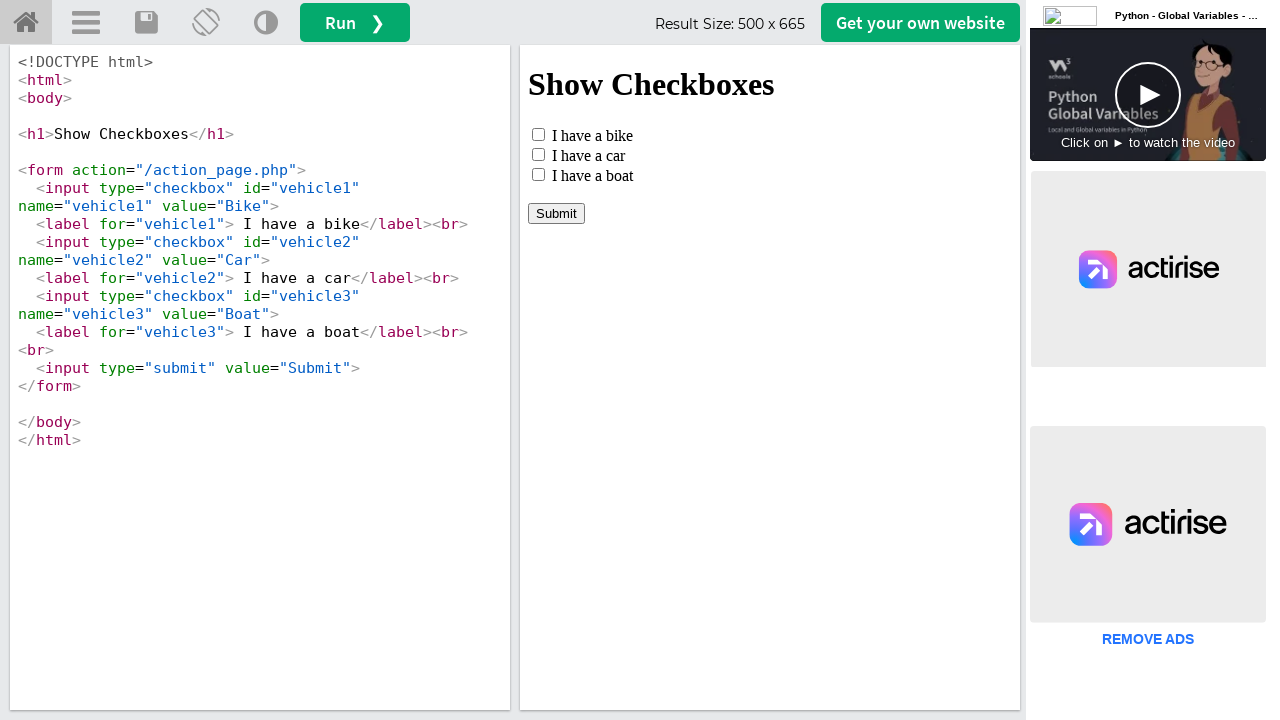

Located iframe with id 'iframeResult'
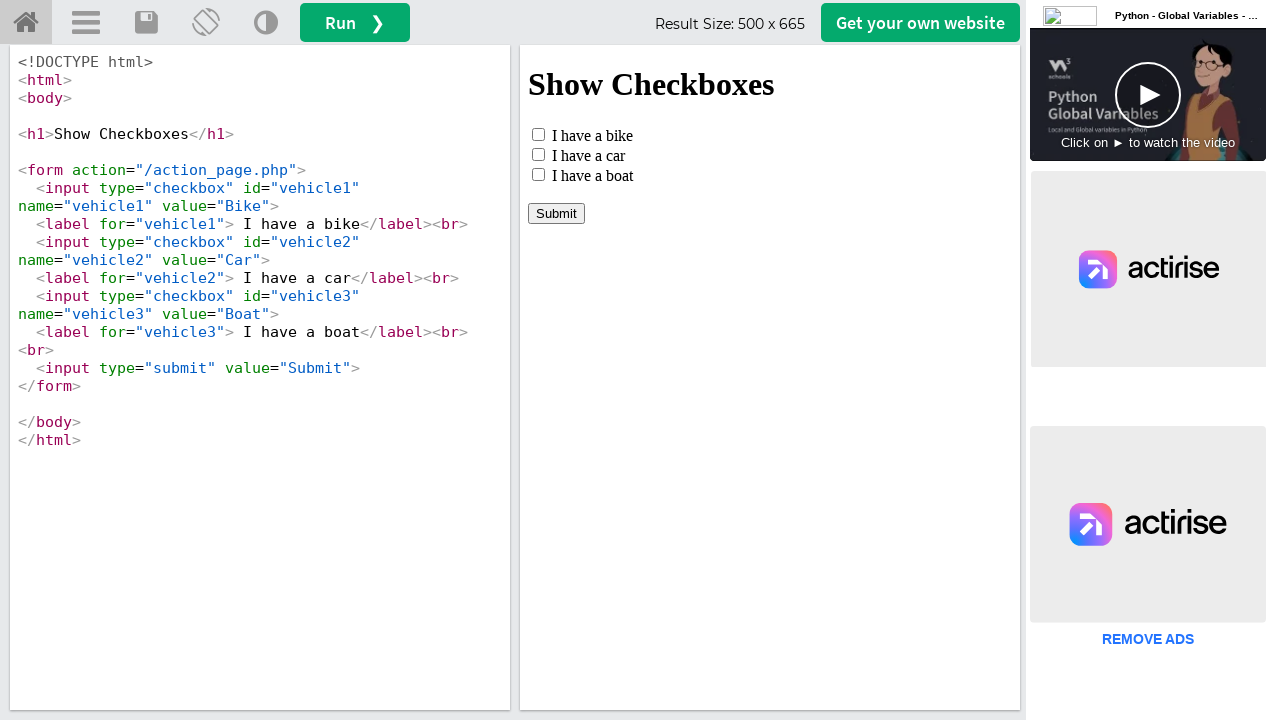

Located checkbox with id 'vehicle1' in iframe
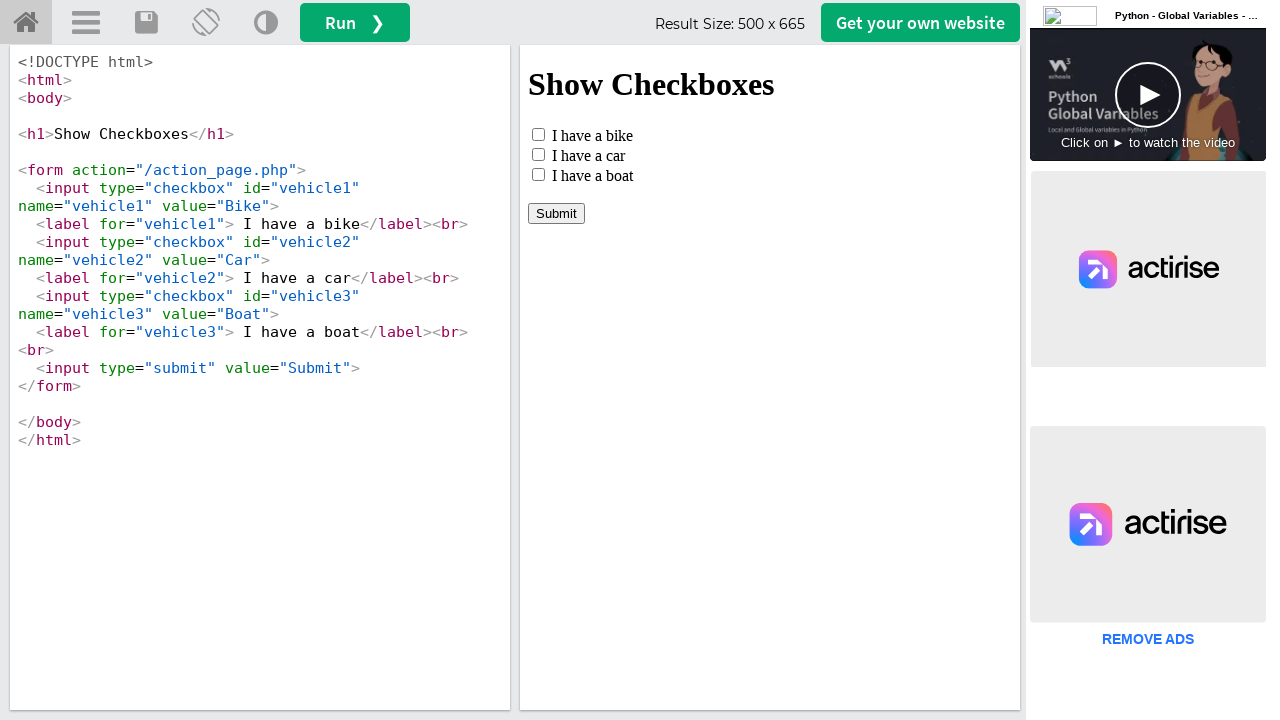

Checked checkbox state - not selected
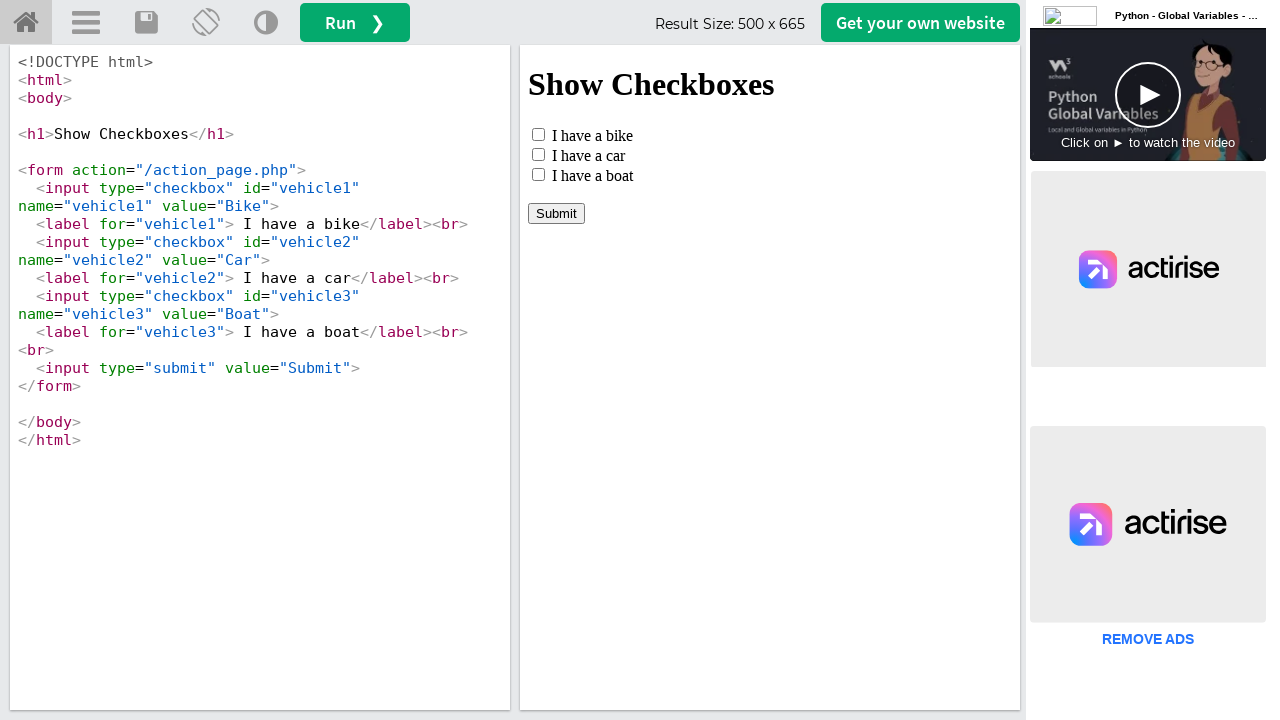

Clicked checkbox to select it at (538, 134) on #iframeResult >> internal:control=enter-frame >> #vehicle1
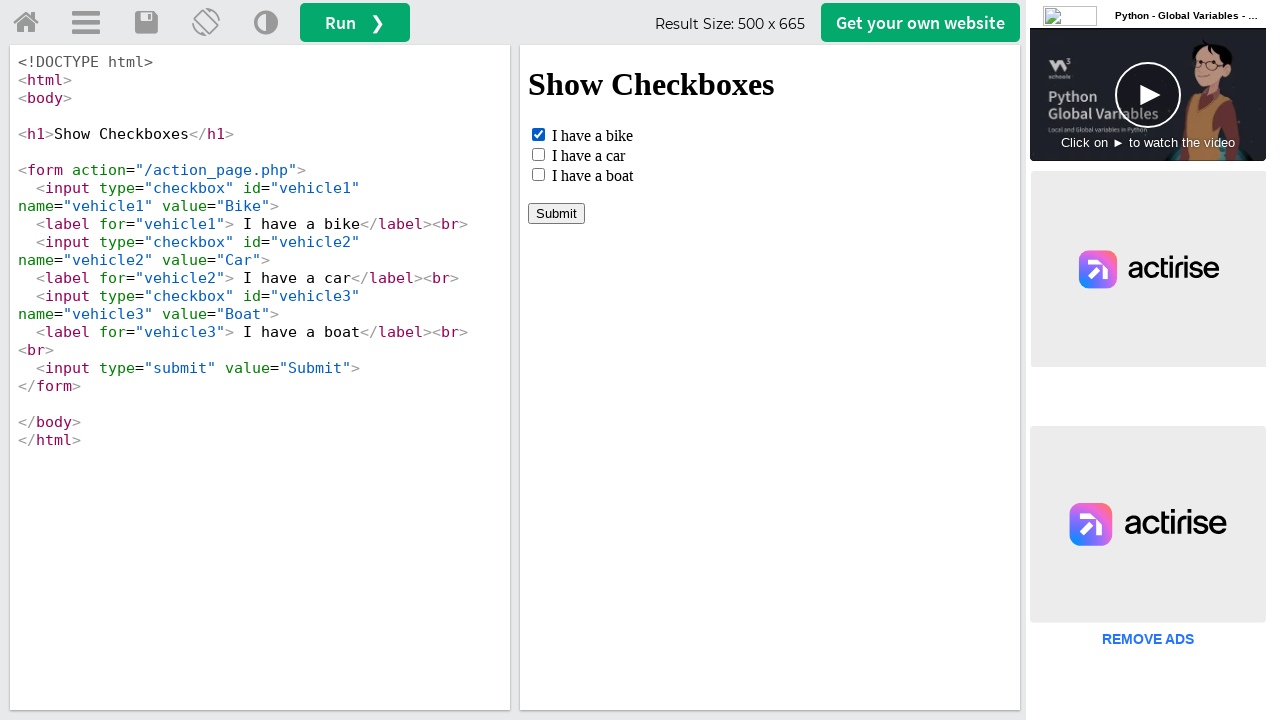

Waited 1000ms to verify checkbox interaction completed
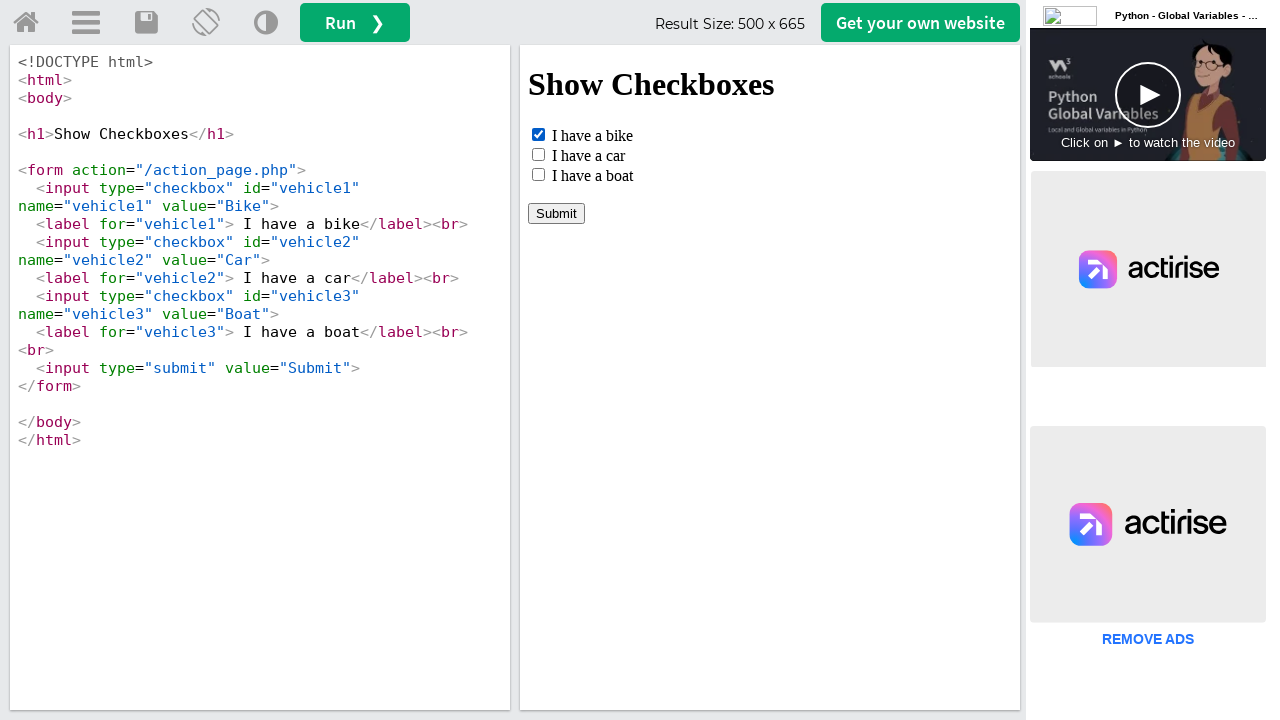

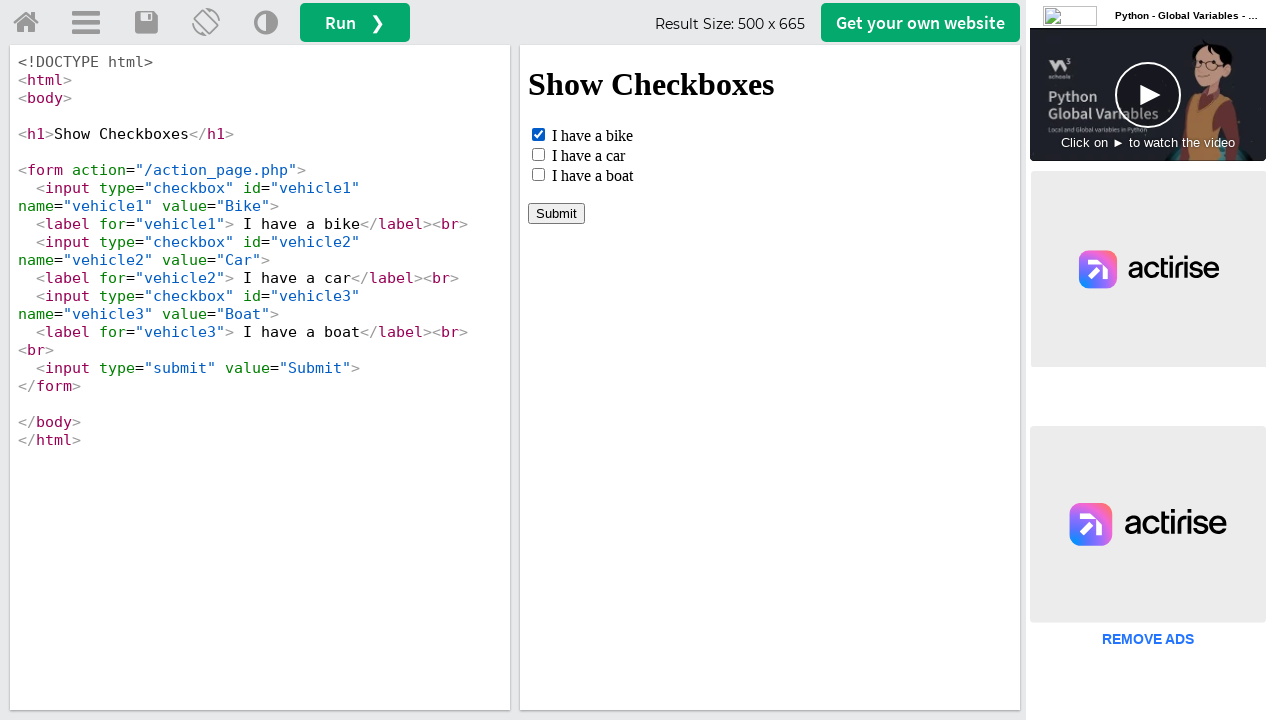